Tests ShopClues search functionality by searching for a product, navigating through search results, opening product details in new tabs, and verifying product information is displayed.

Starting URL: http://www.shopclues.com

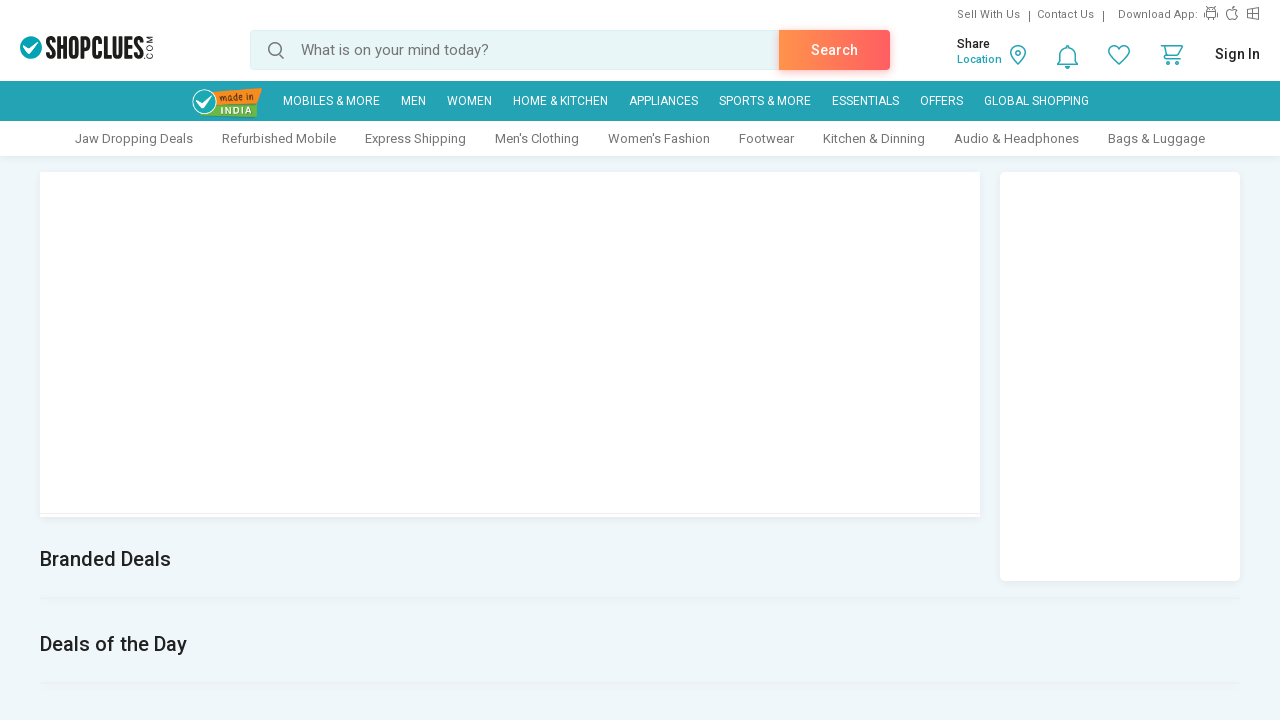

Filled search field with 'mobiles' on #autocomplete
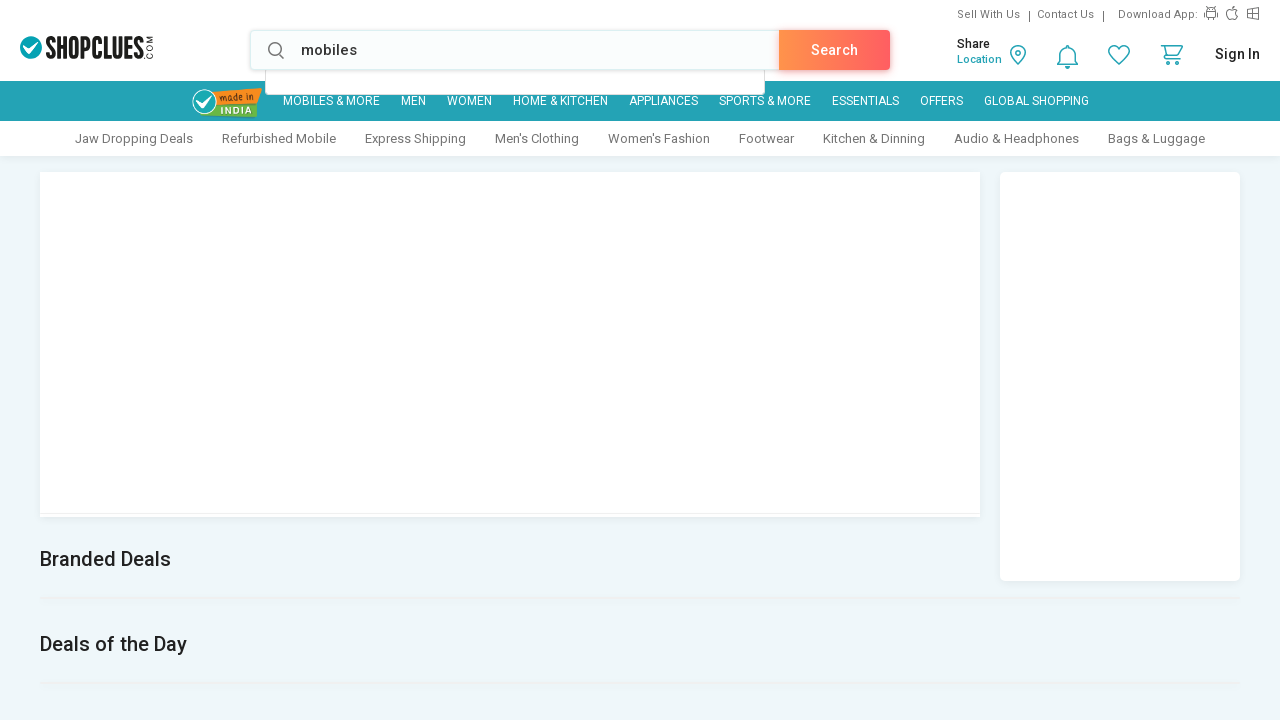

Pressed Enter to submit search on #autocomplete
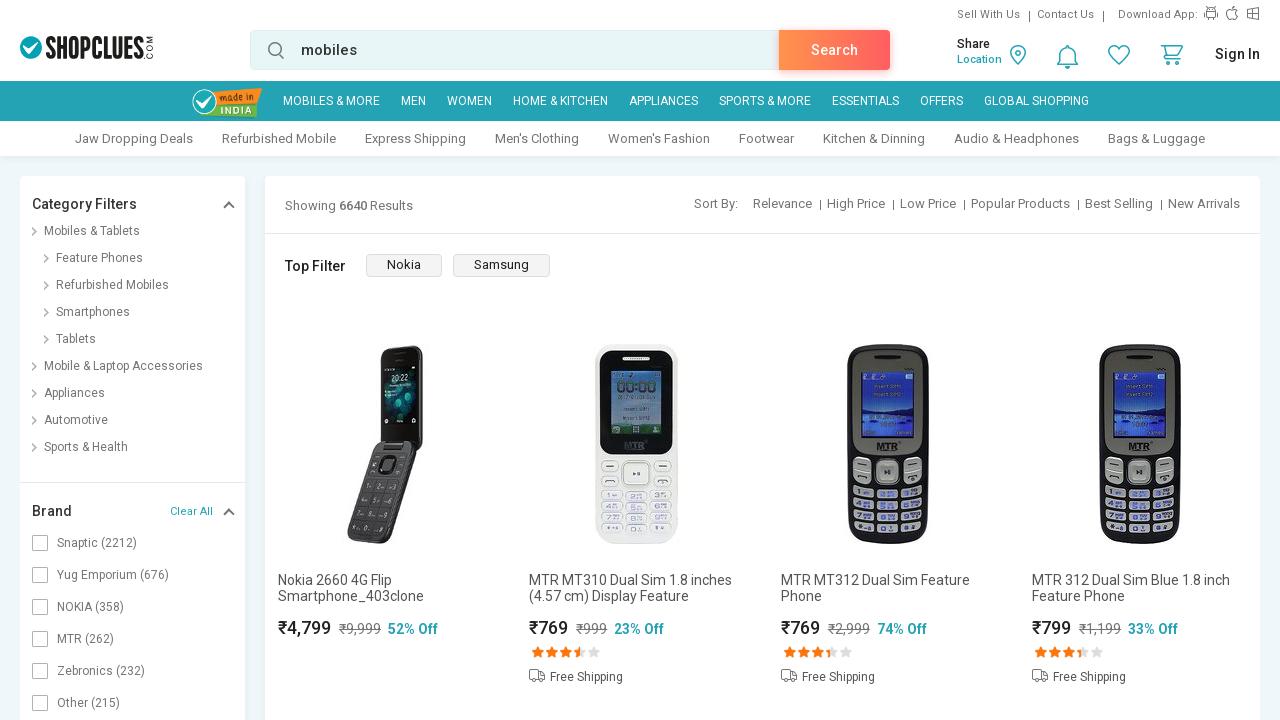

Product list loaded
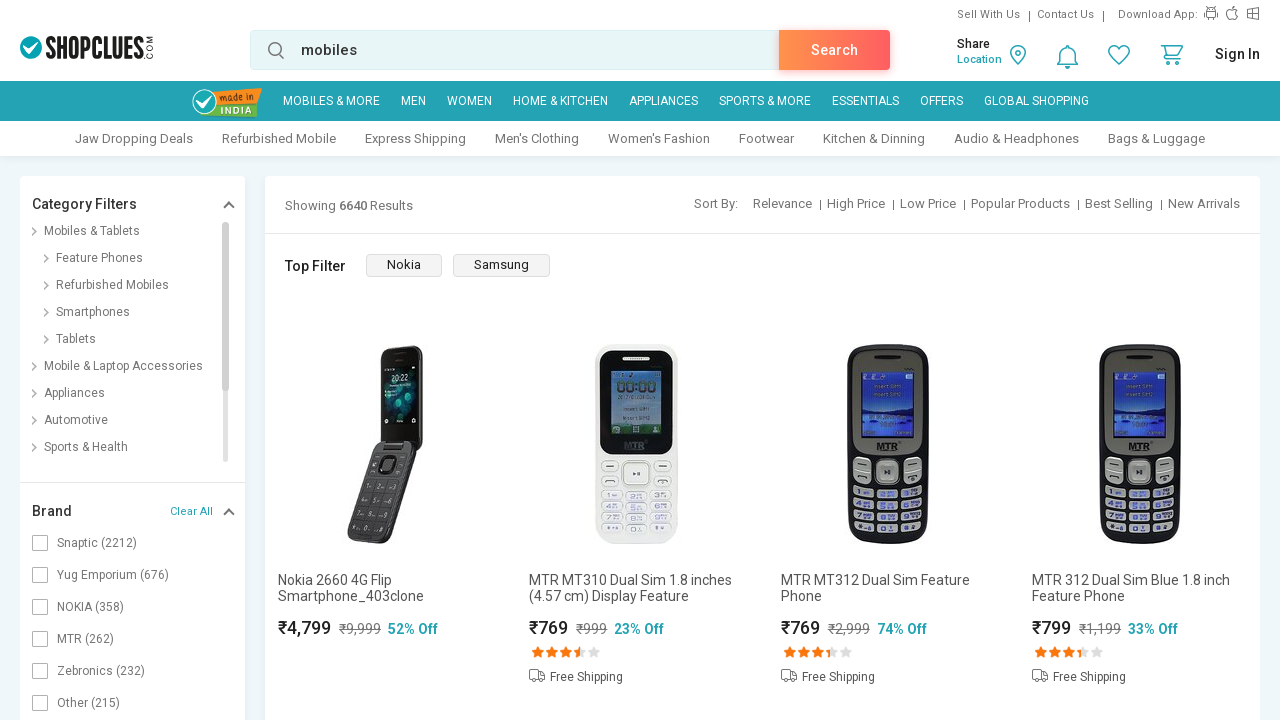

Located product rows
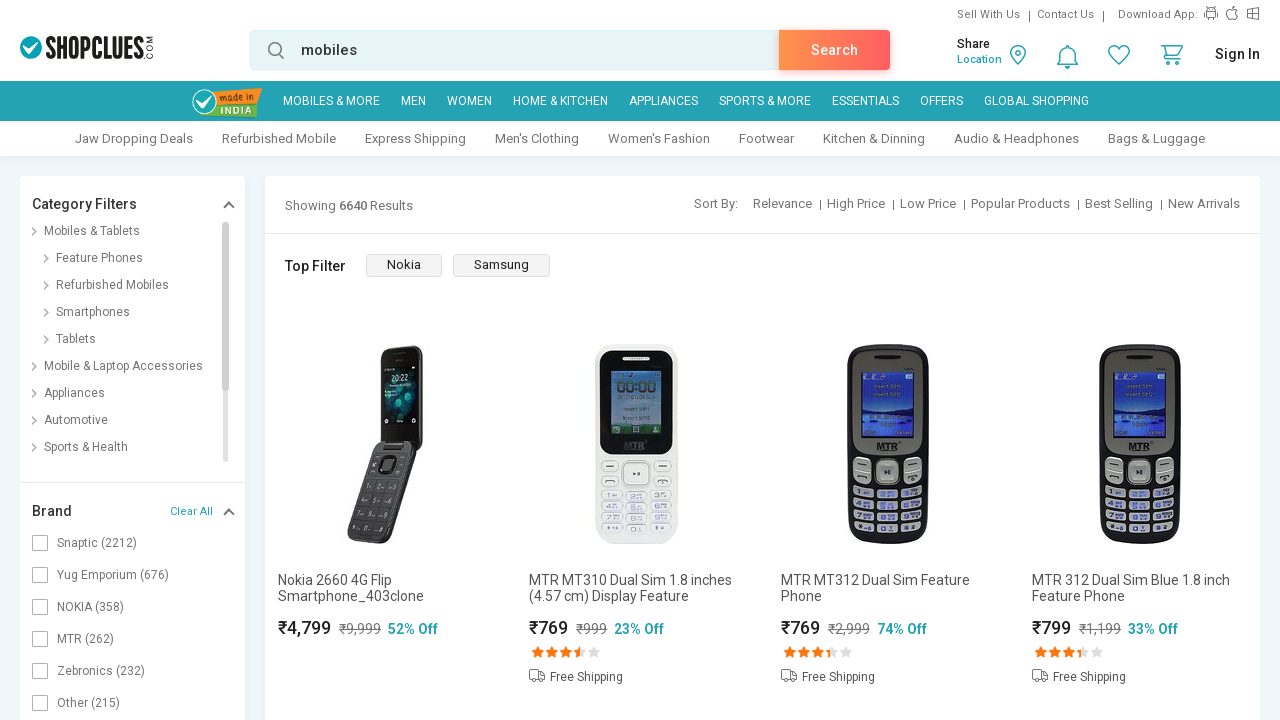

Selected first product row
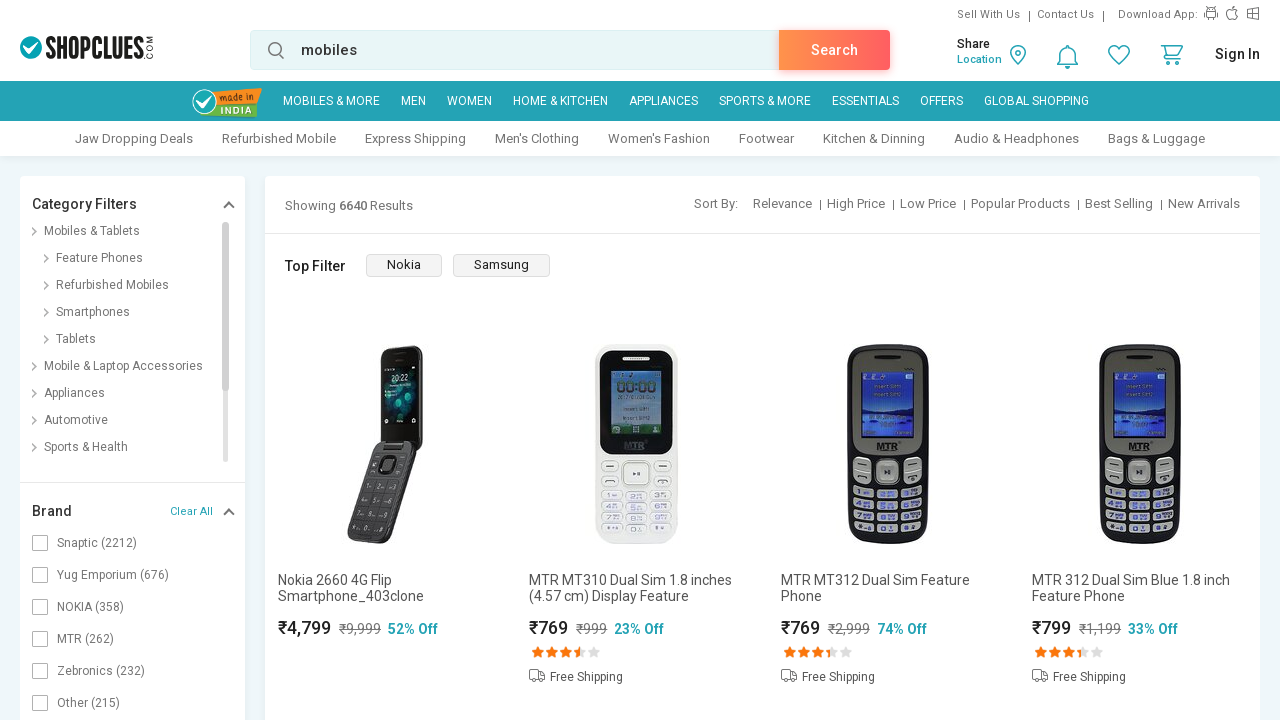

Located first product item in row
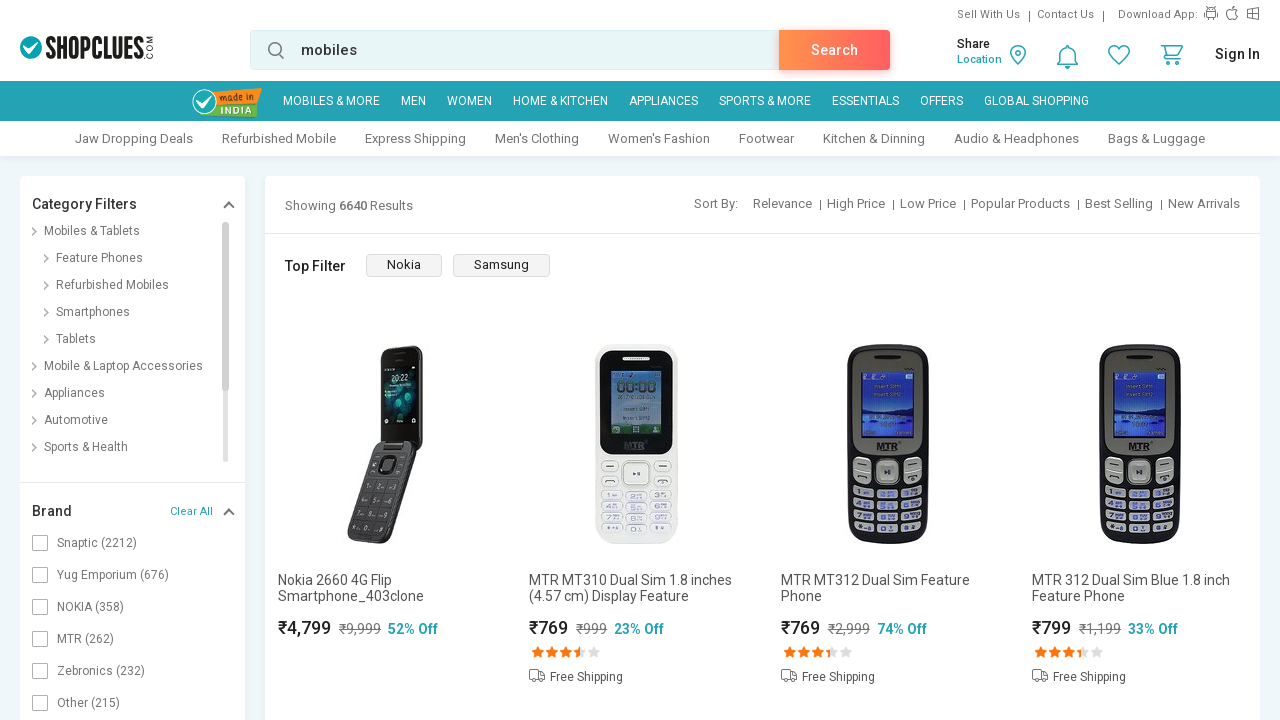

Located product link
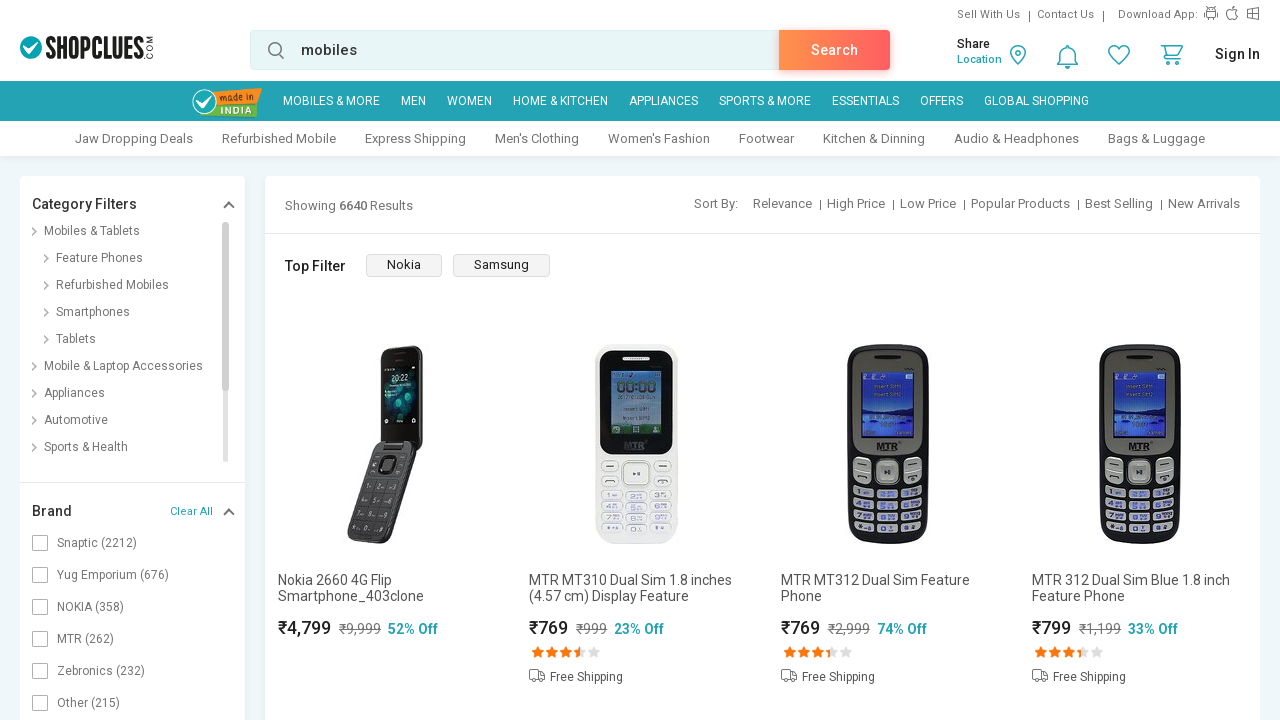

Retrieved product link href attribute
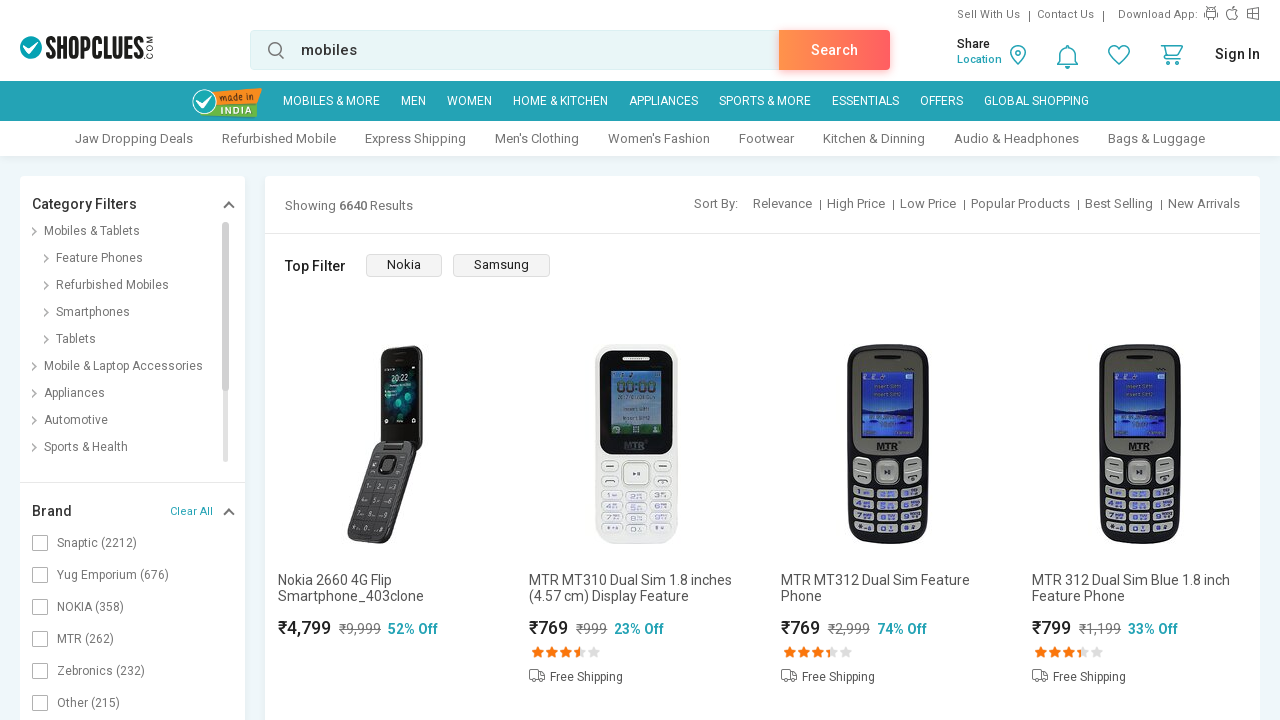

Clicked product link with Ctrl modifier to open in new tab at (385, 525) on #product_list .row >> nth=0 >> .search_blocks >> nth=0 >> a >> nth=0
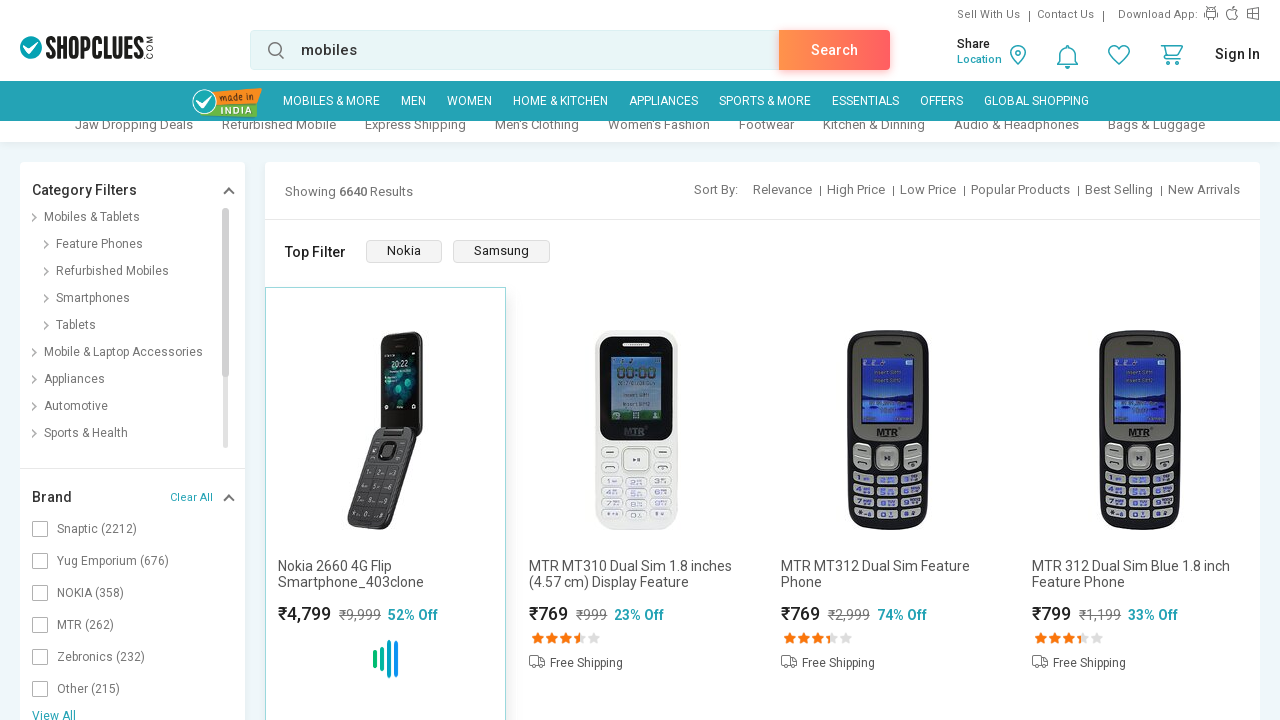

Waited 3 seconds for new tab to open
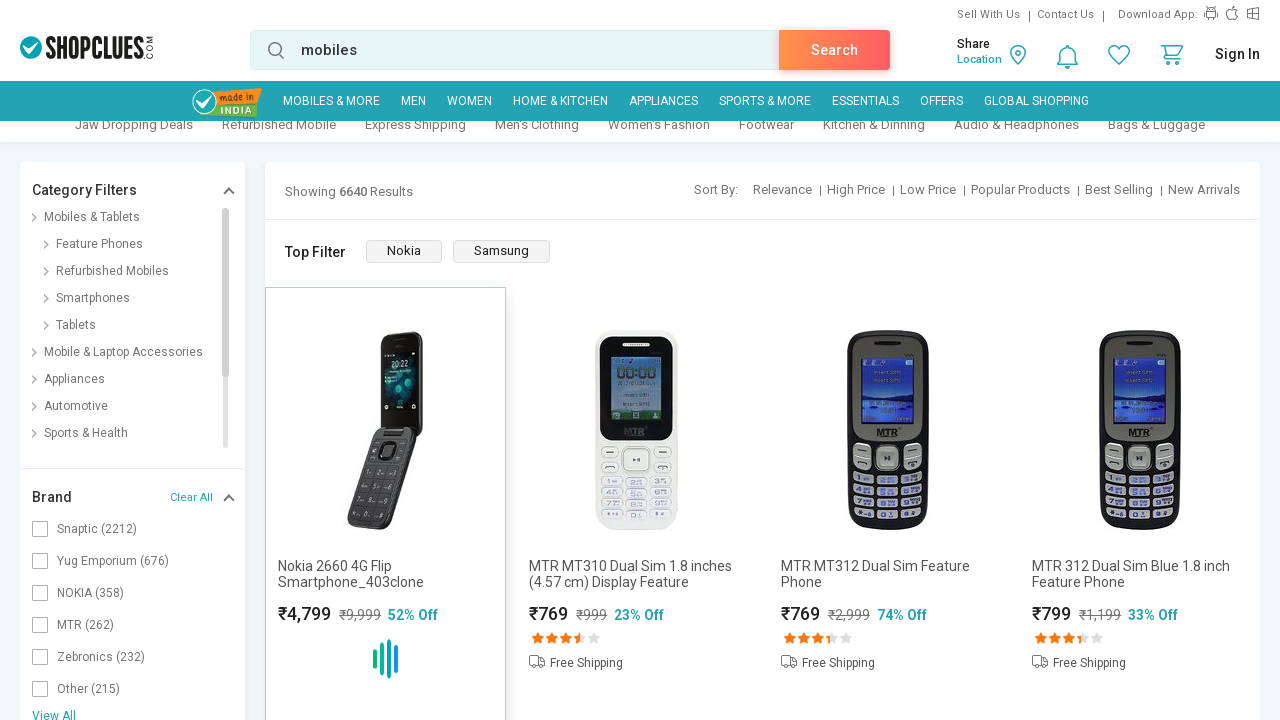

Retrieved all open pages from context
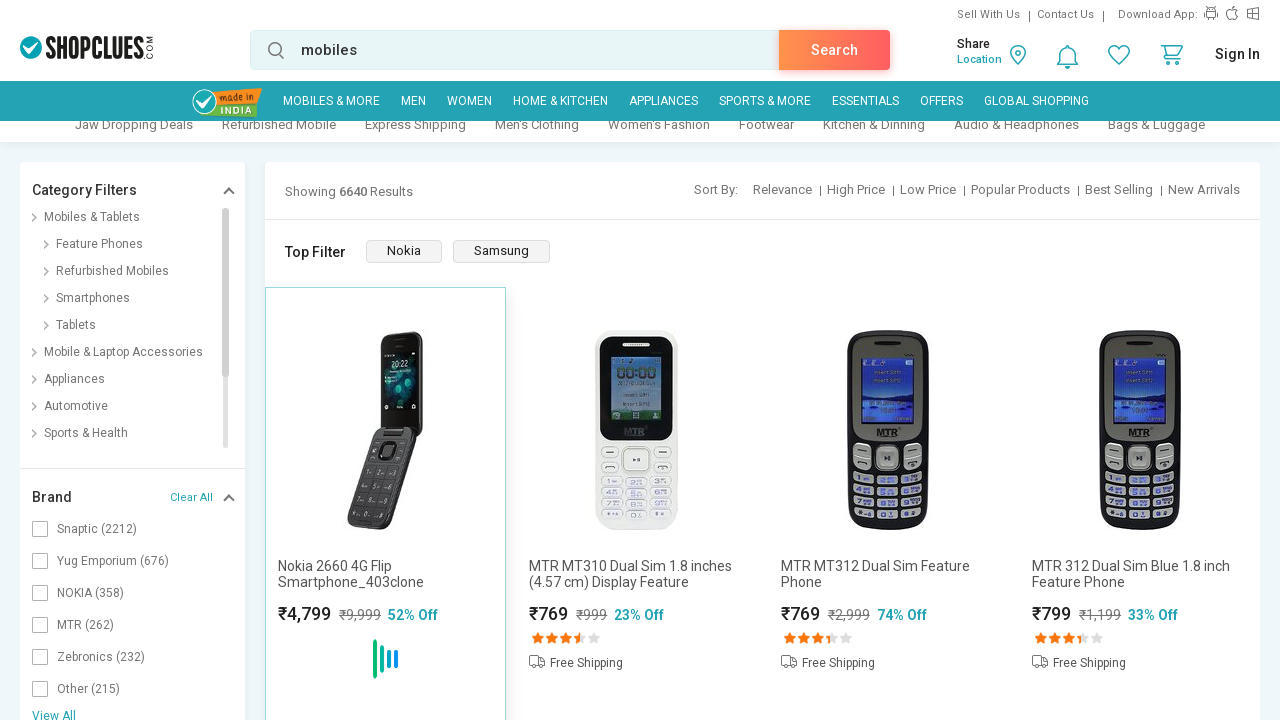

Switched to newly opened product page
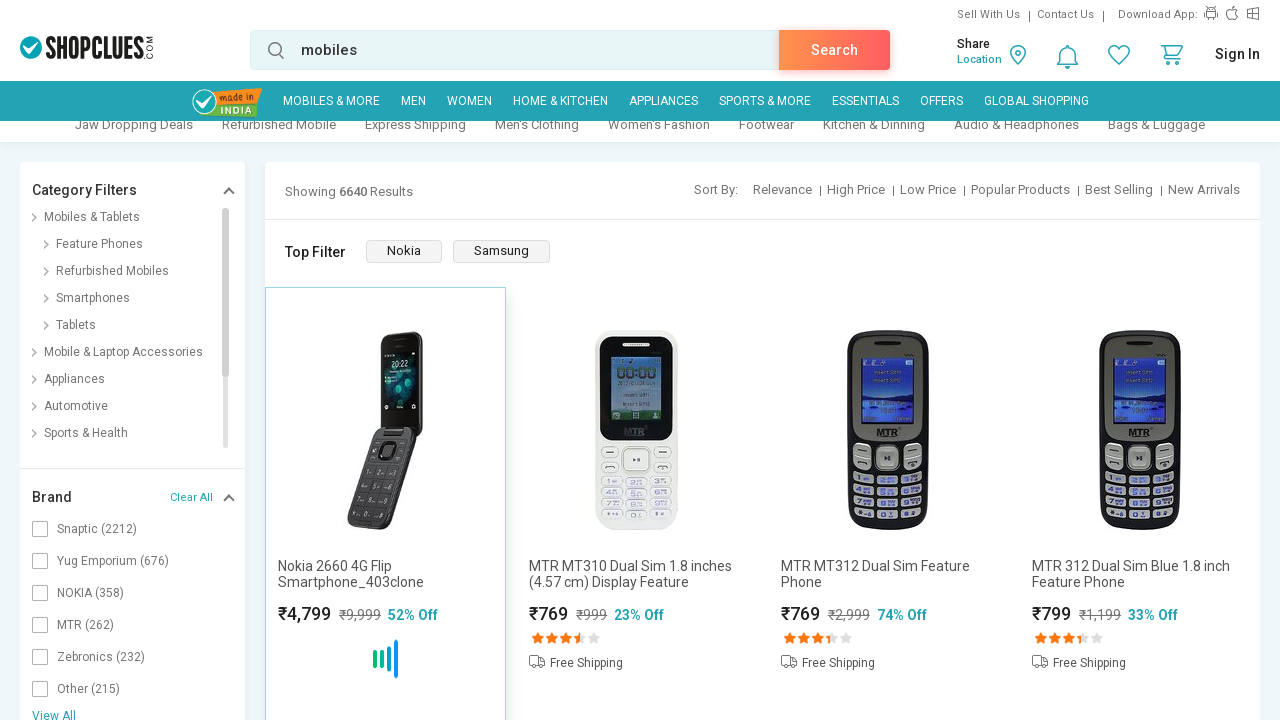

Product details container loaded on new page
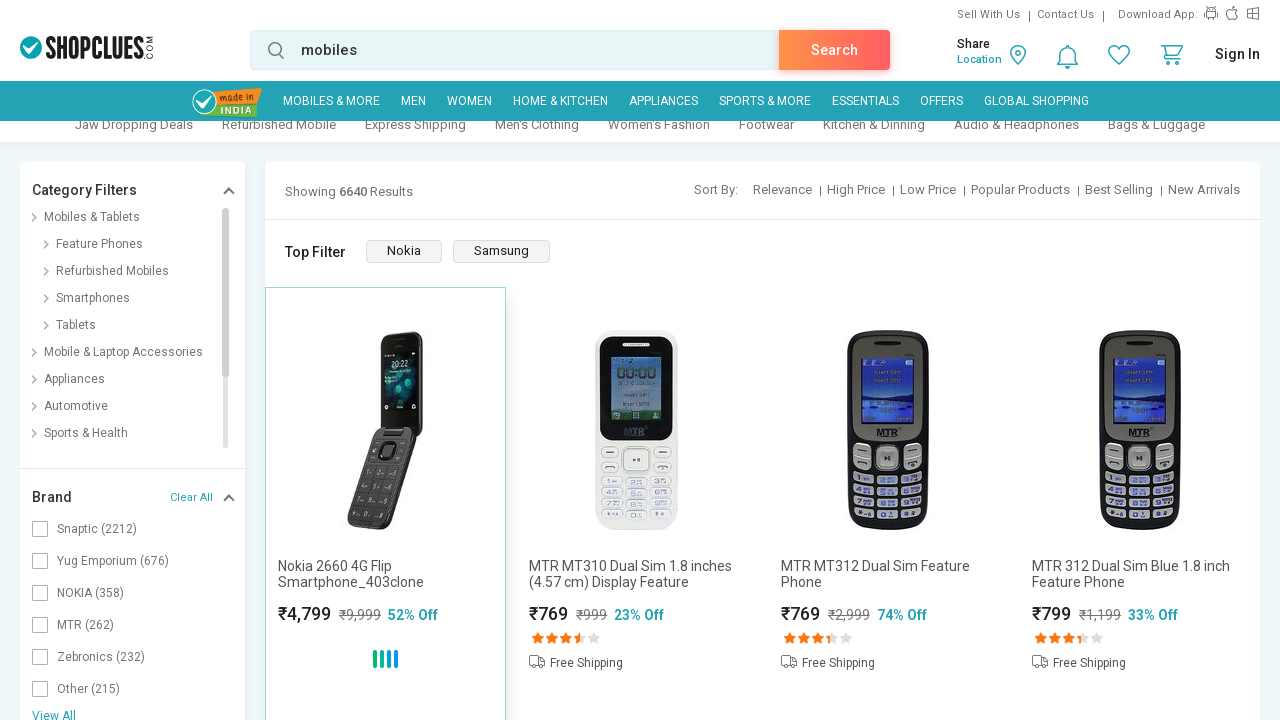

Verified product title is displayed
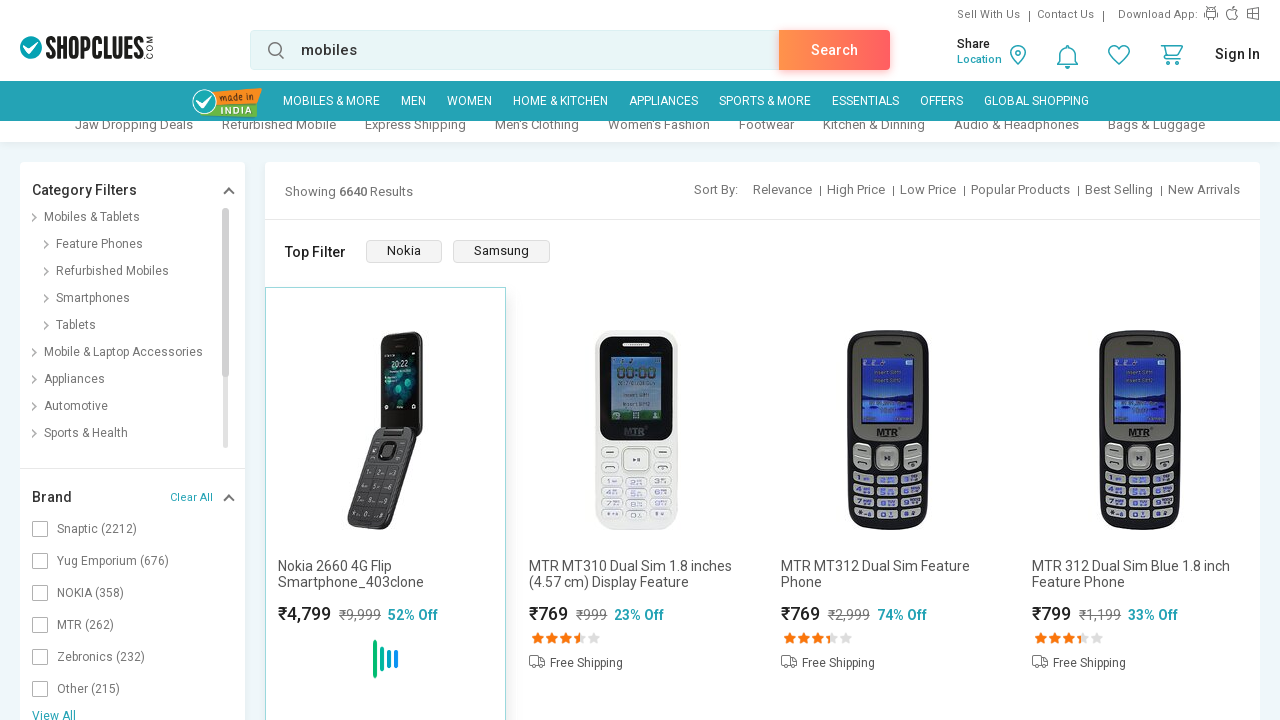

Verified product price is displayed
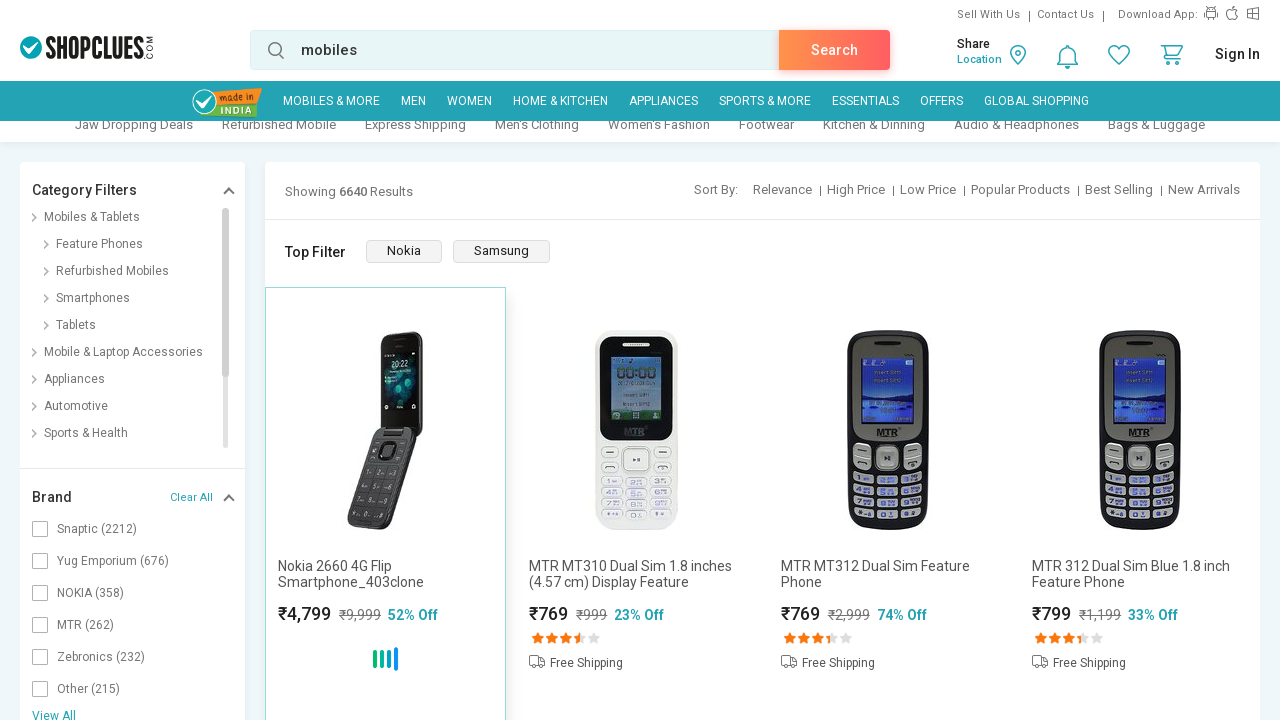

Closed the product details tab
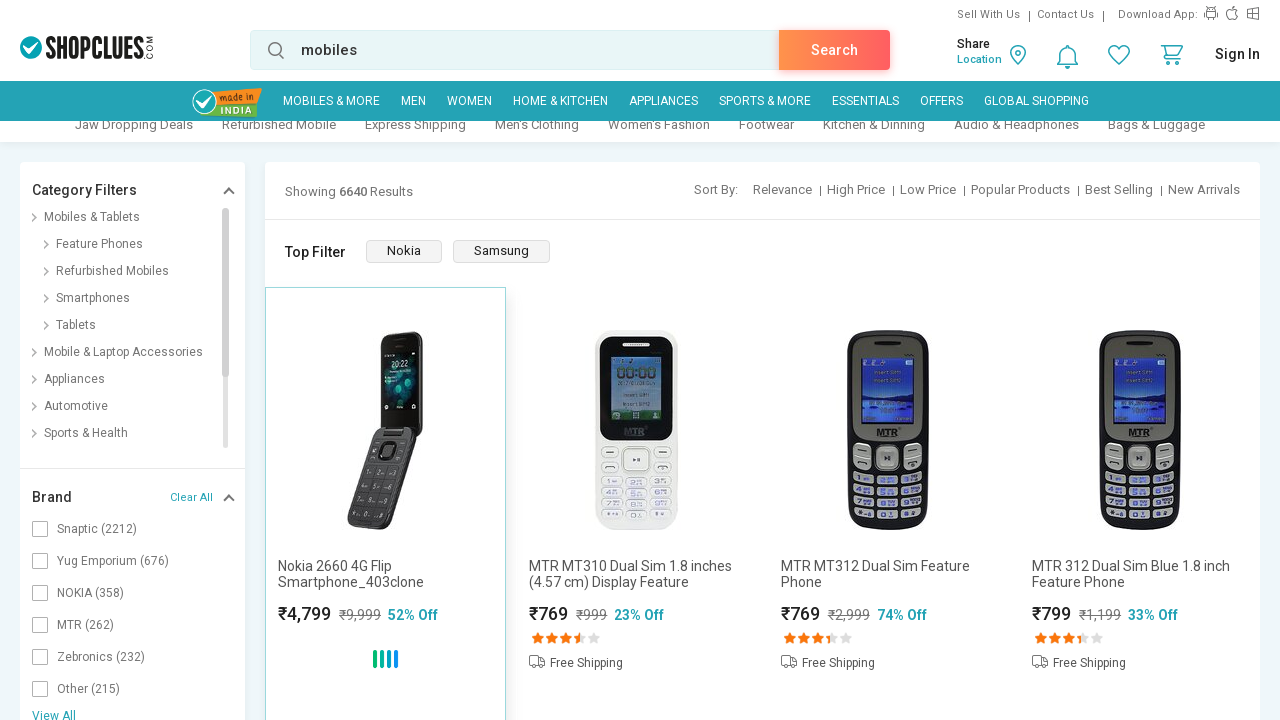

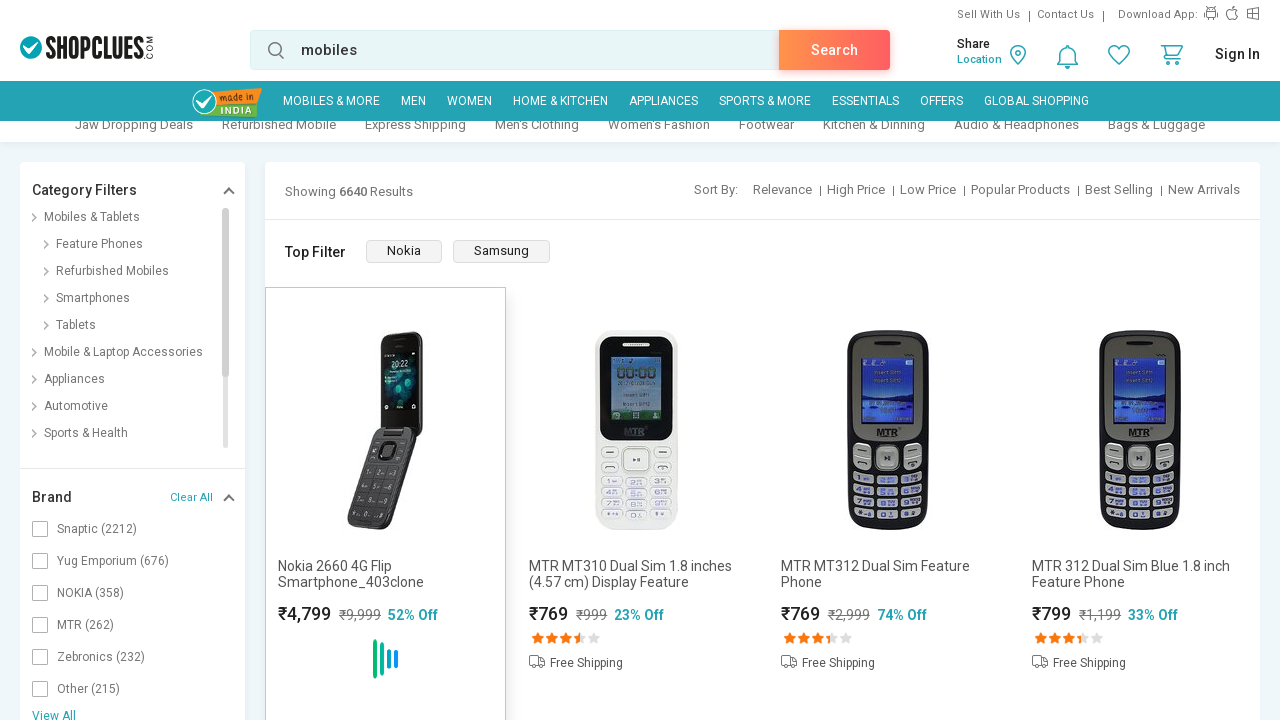